Refreshes the page 6 times and counts how many times the Gallery button appears, testing dynamic element presence.

Starting URL: https://the-internet.herokuapp.com/disappearing_elements

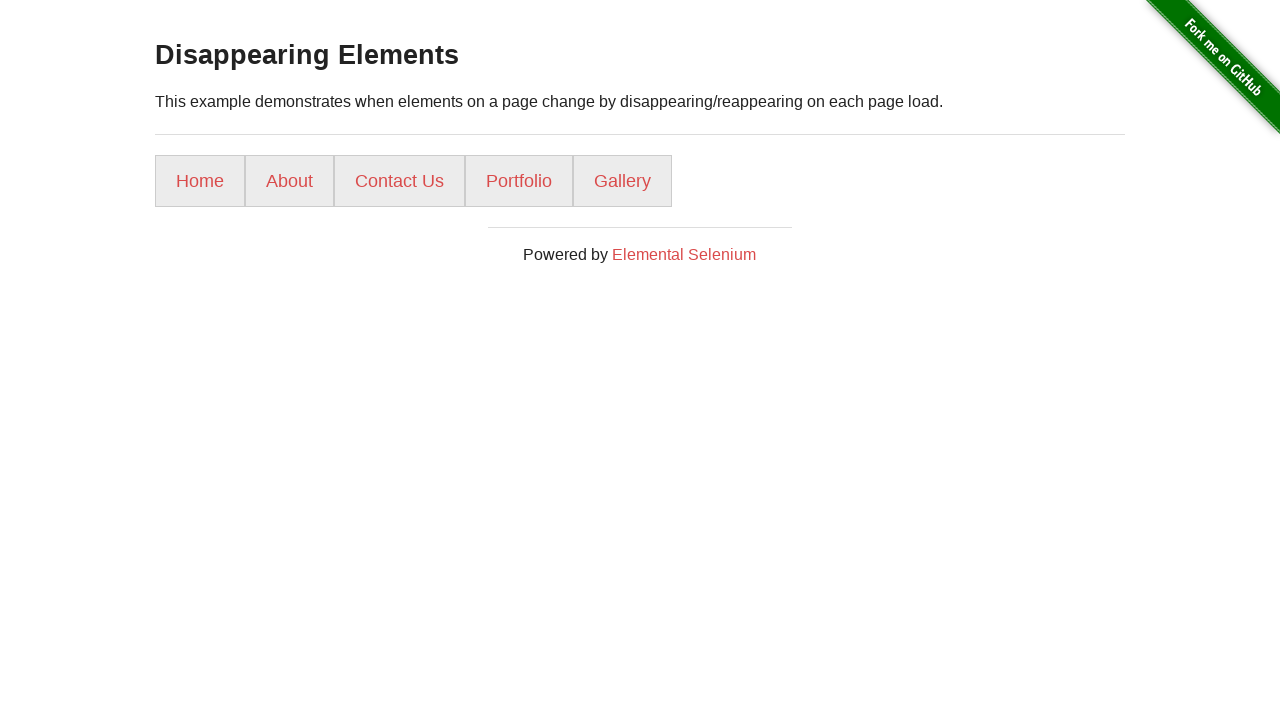

Reloaded page (iteration 1 of 6)
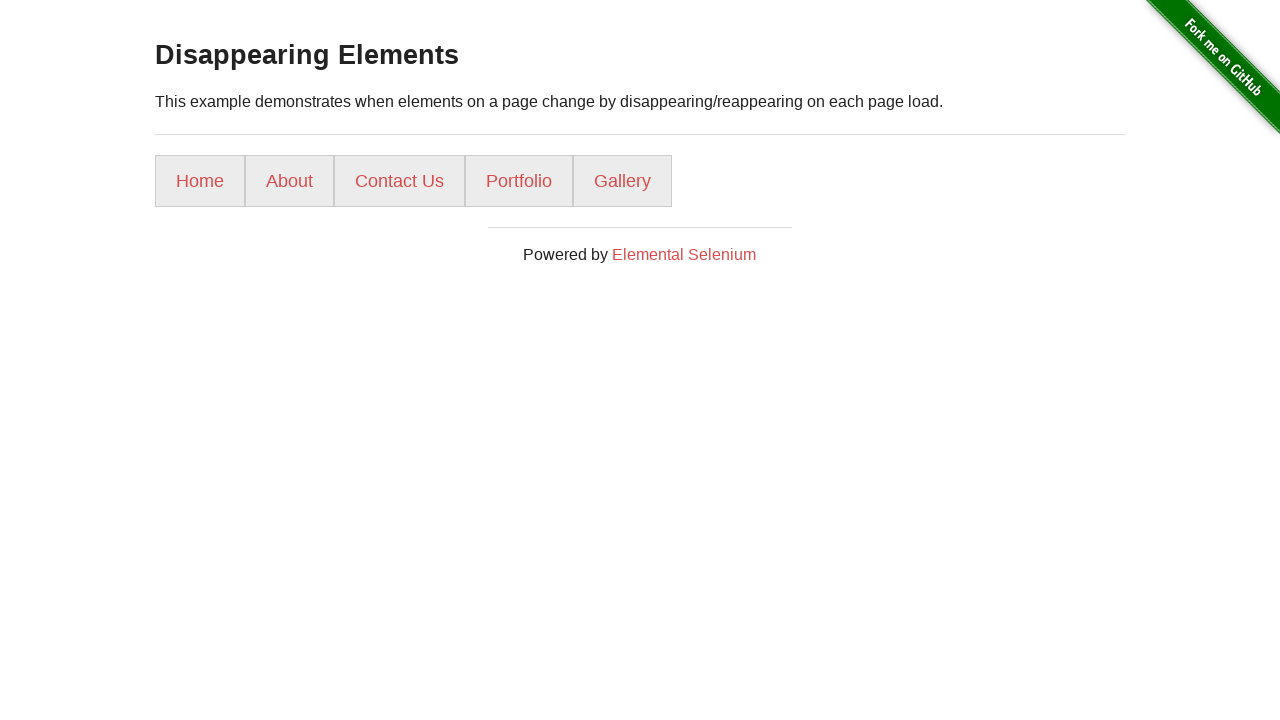

Located Gallery buttons on page (iteration 1 of 6)
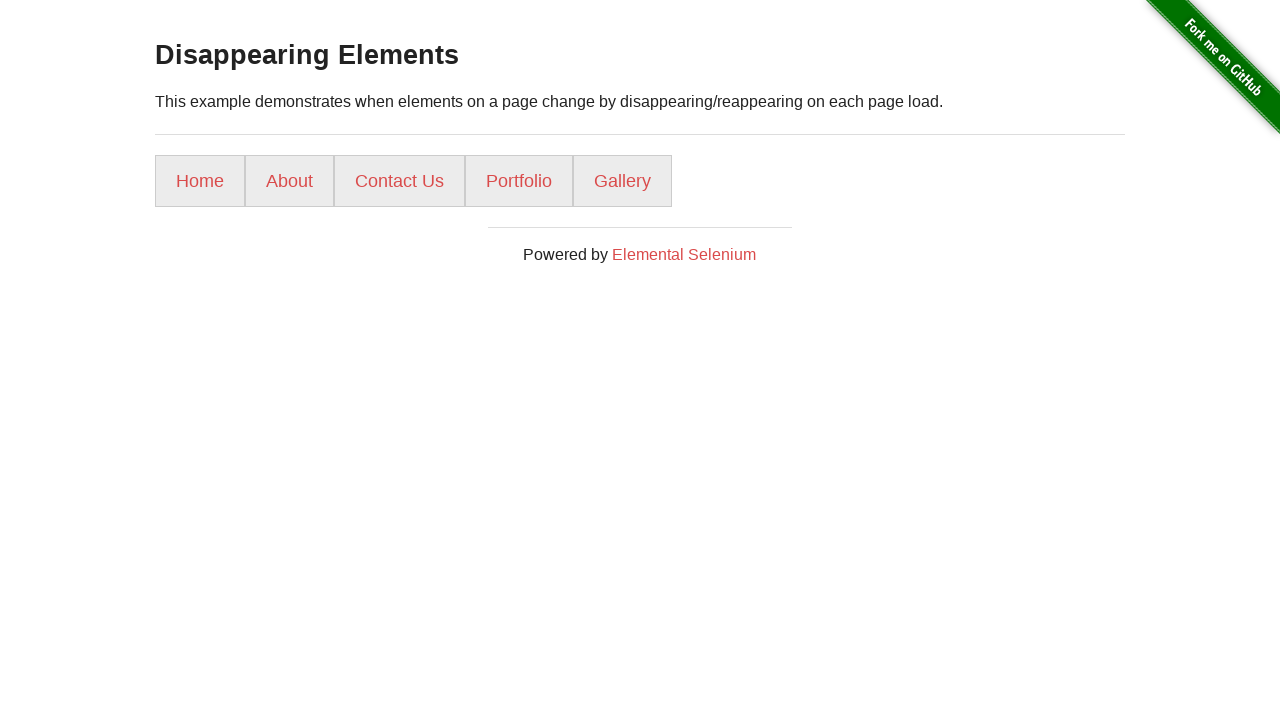

Counted 1 Gallery button(s) - total count: 1
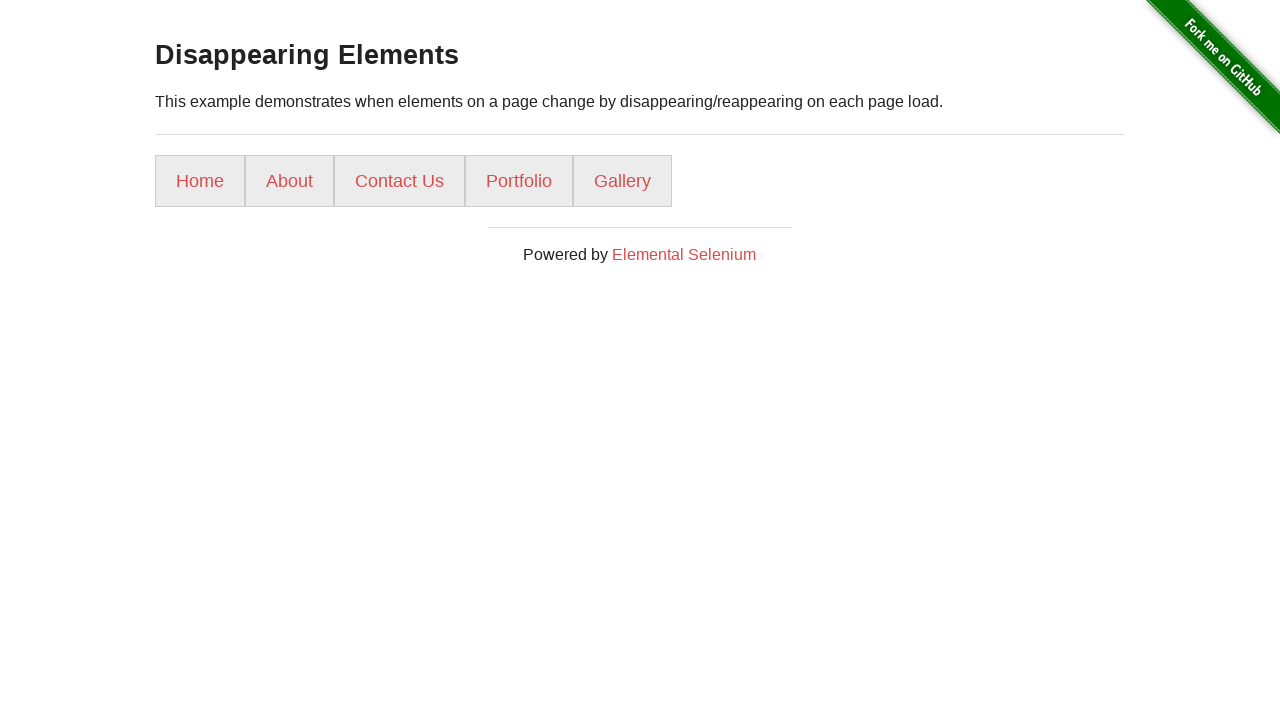

Reloaded page (iteration 2 of 6)
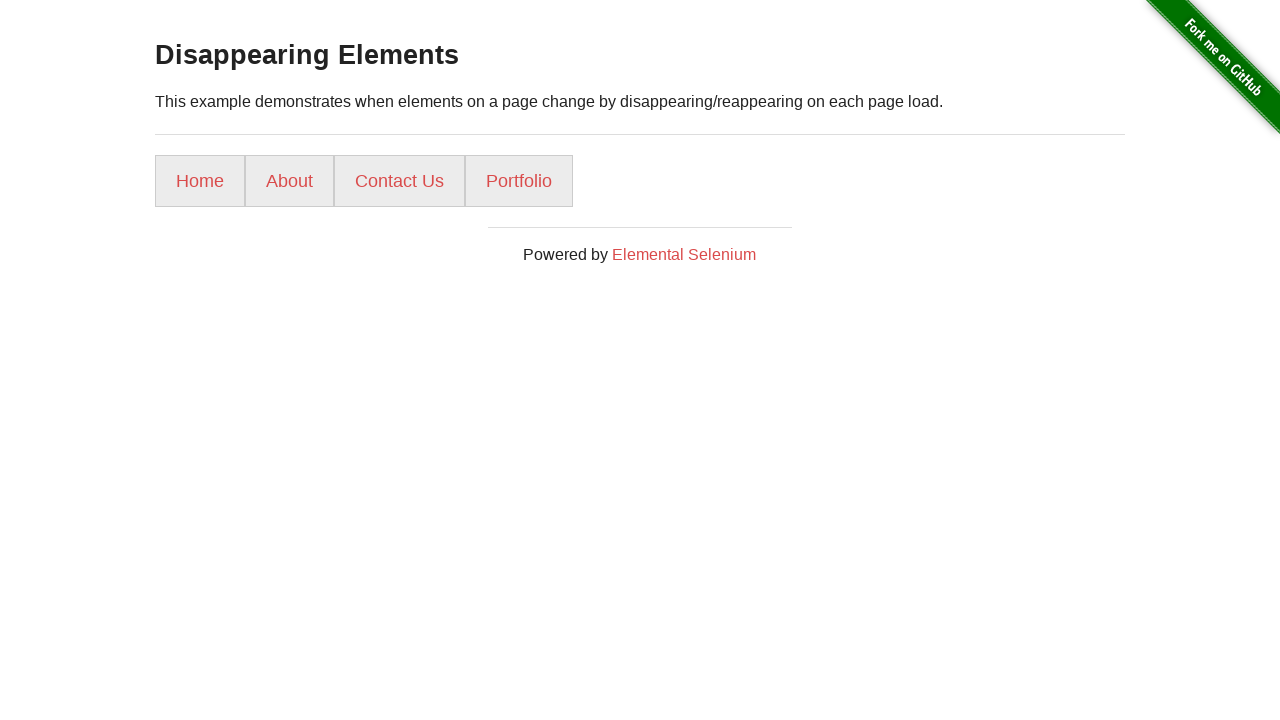

Located Gallery buttons on page (iteration 2 of 6)
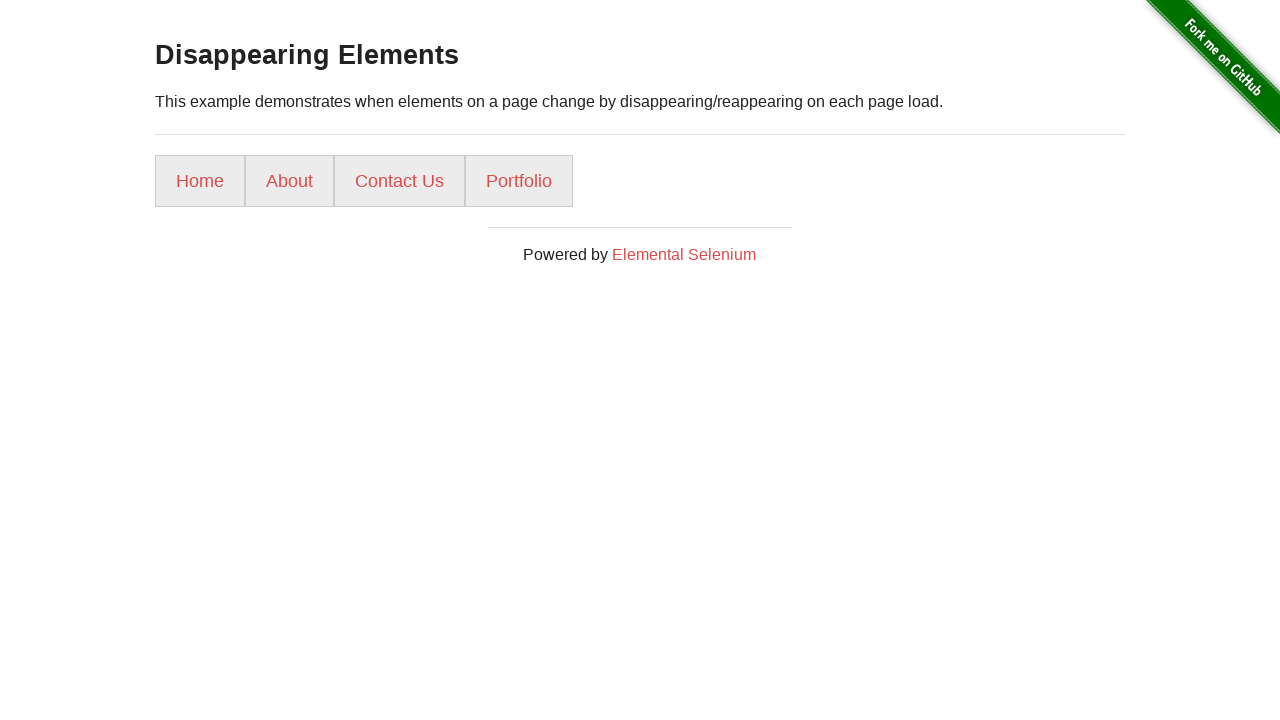

Counted 0 Gallery button(s) - total count: 1
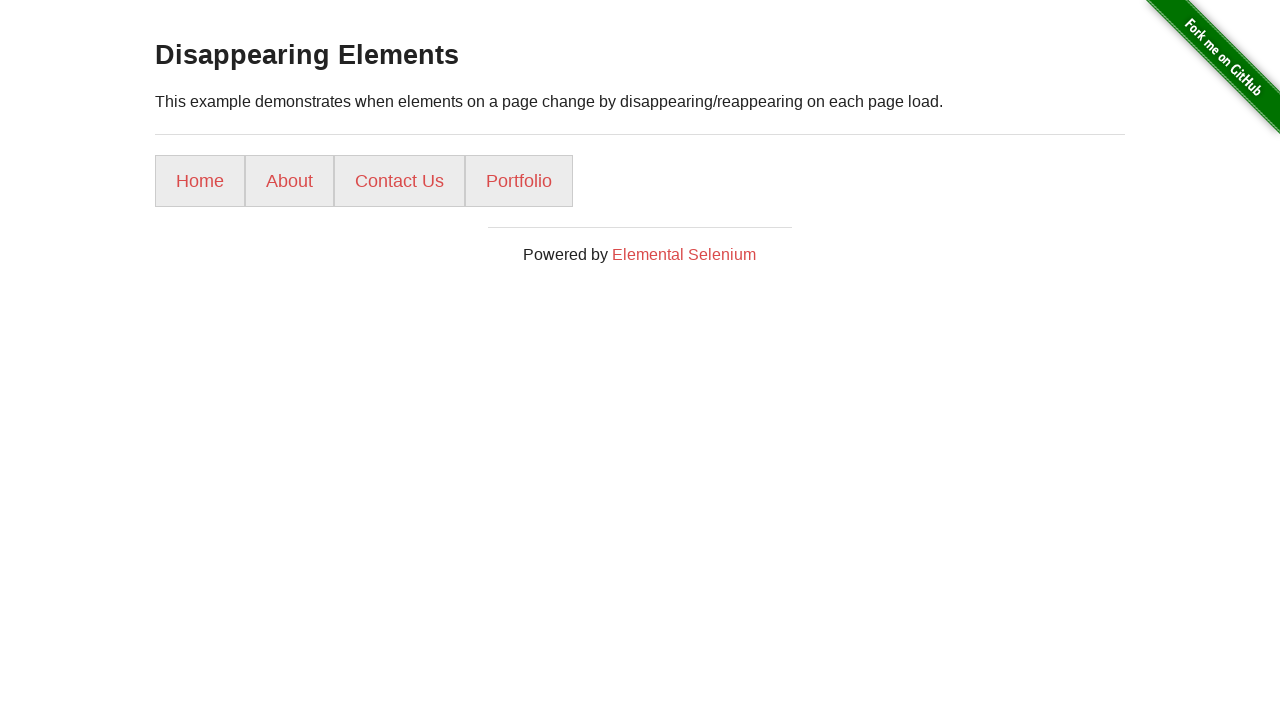

Reloaded page (iteration 3 of 6)
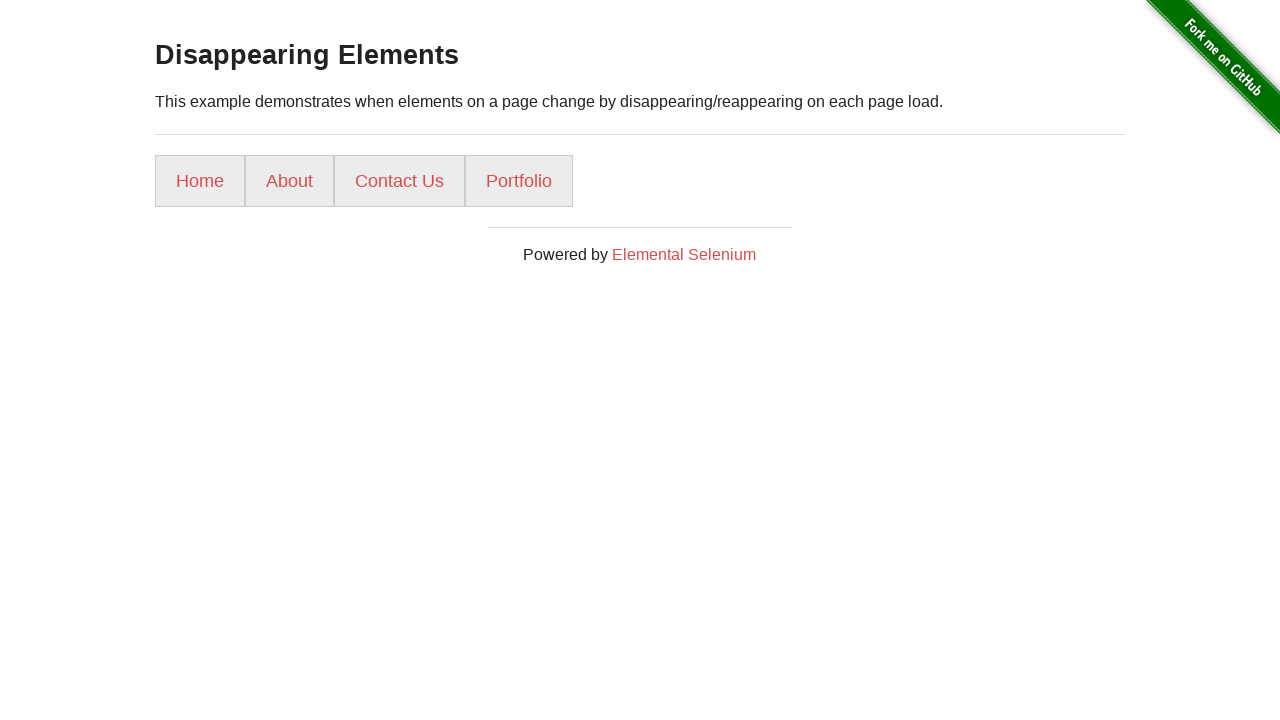

Located Gallery buttons on page (iteration 3 of 6)
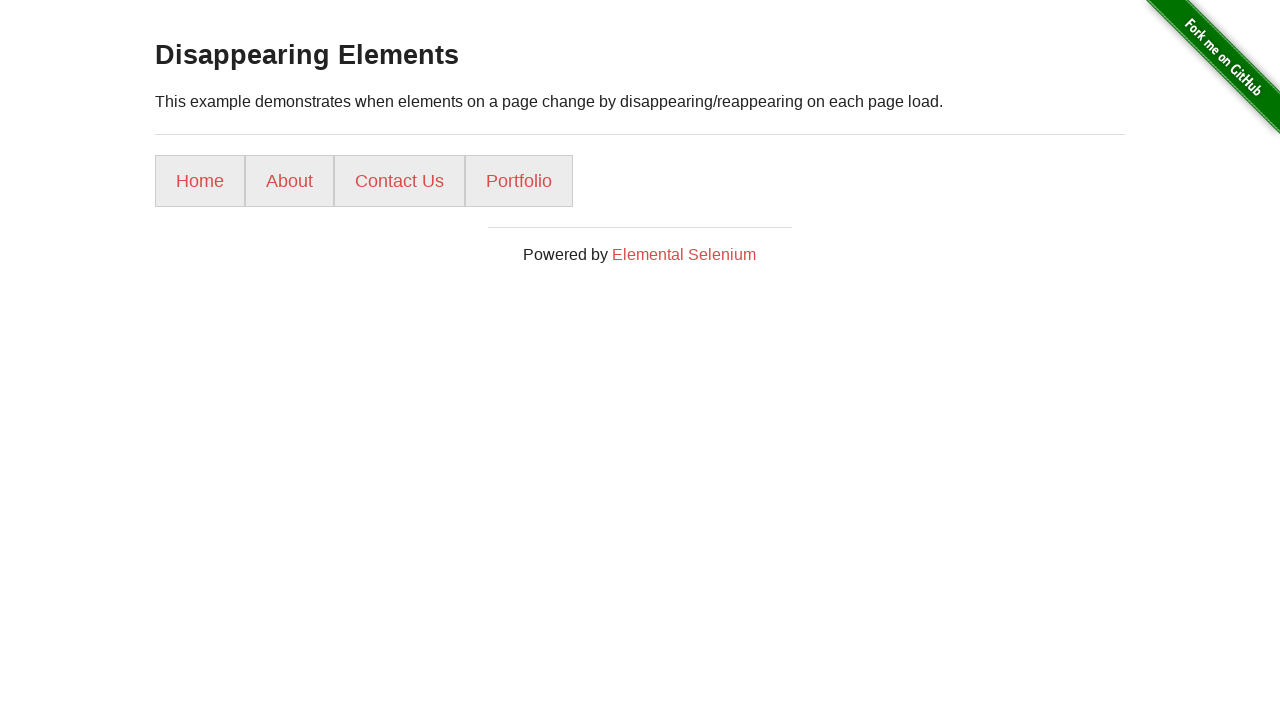

Counted 0 Gallery button(s) - total count: 1
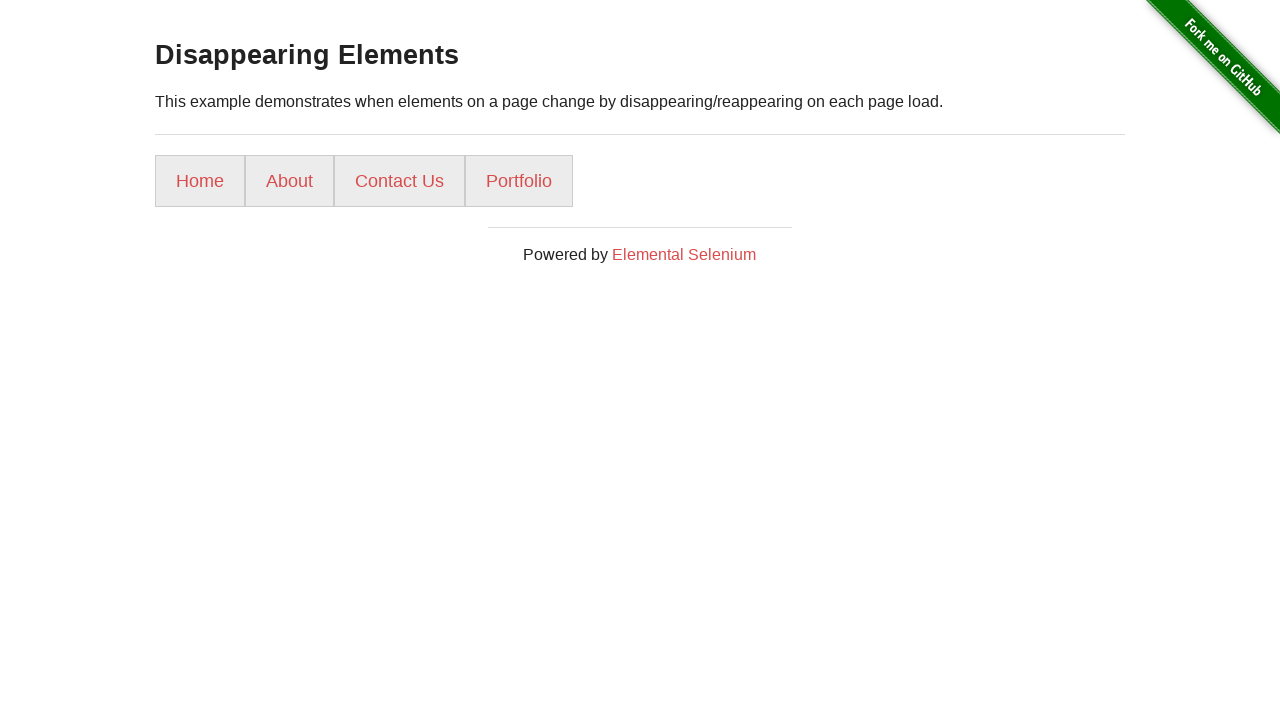

Reloaded page (iteration 4 of 6)
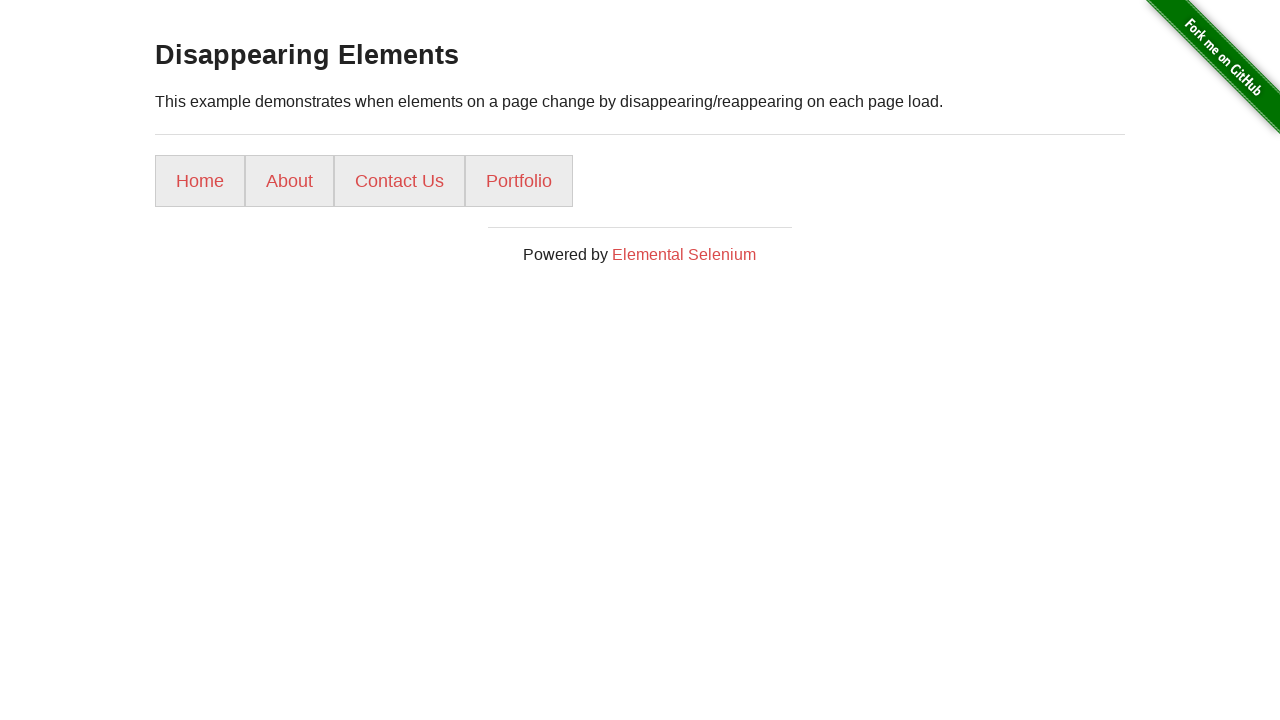

Located Gallery buttons on page (iteration 4 of 6)
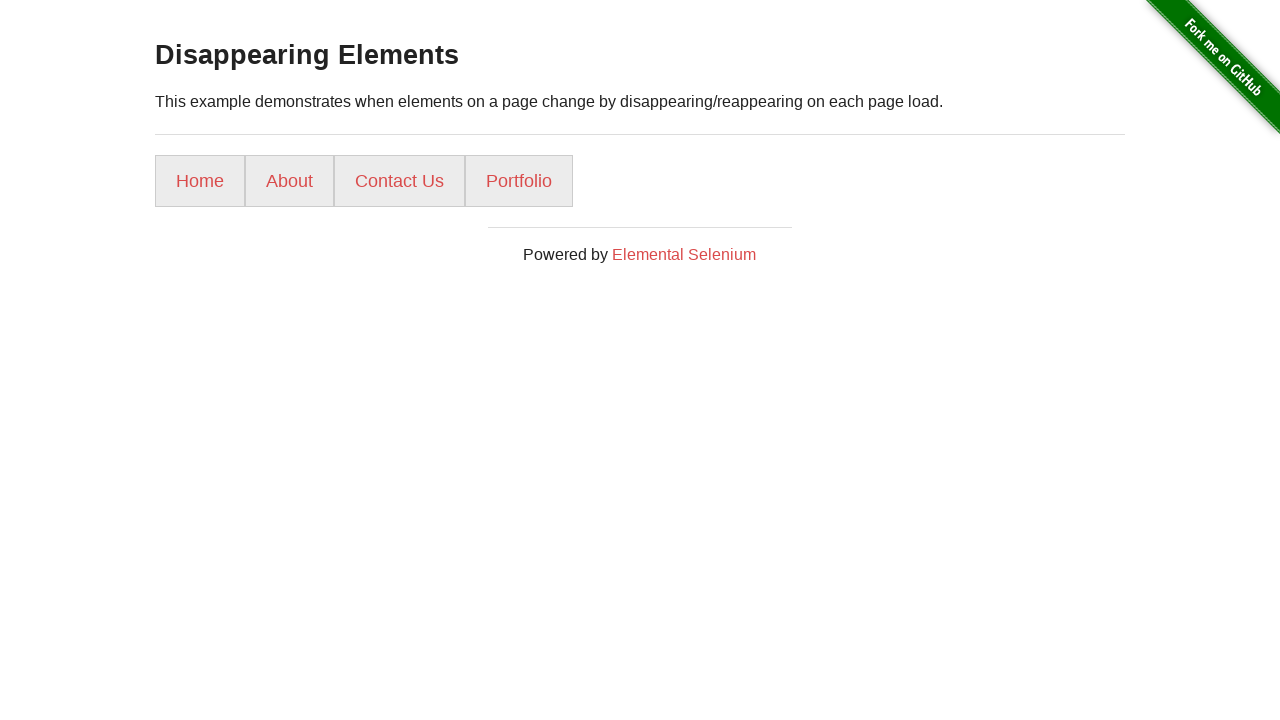

Counted 0 Gallery button(s) - total count: 1
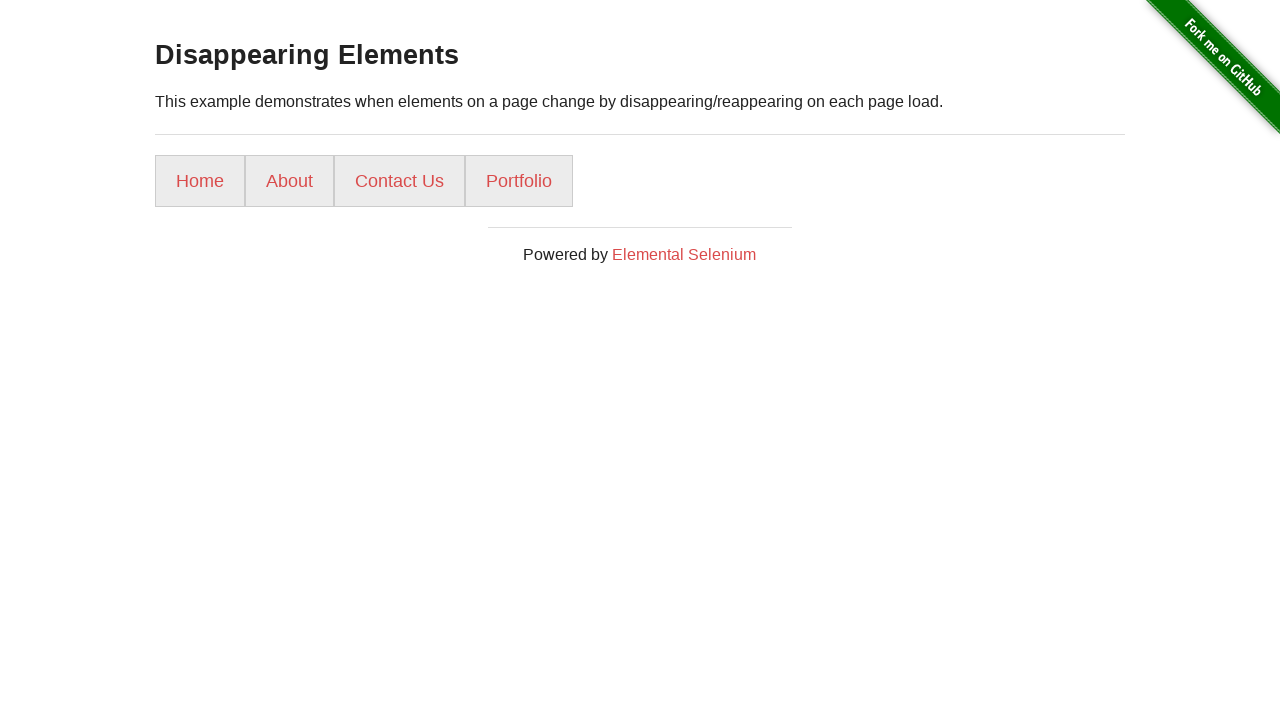

Reloaded page (iteration 5 of 6)
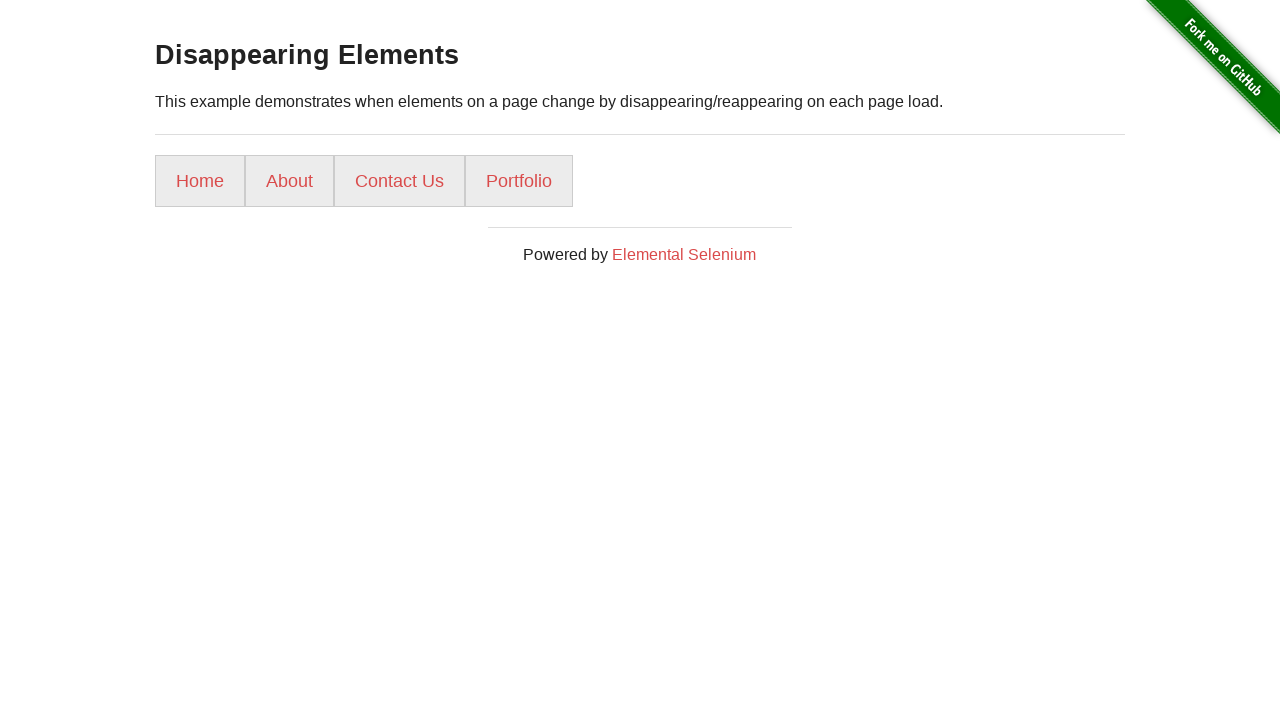

Located Gallery buttons on page (iteration 5 of 6)
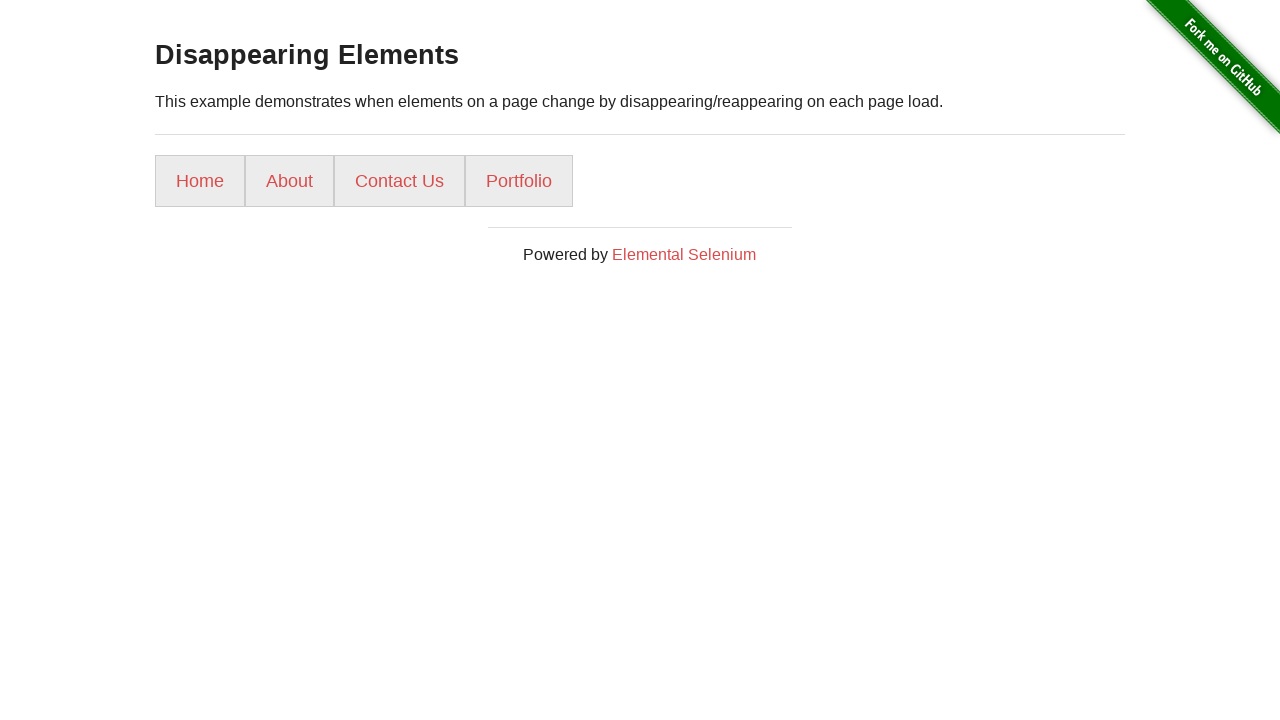

Counted 0 Gallery button(s) - total count: 1
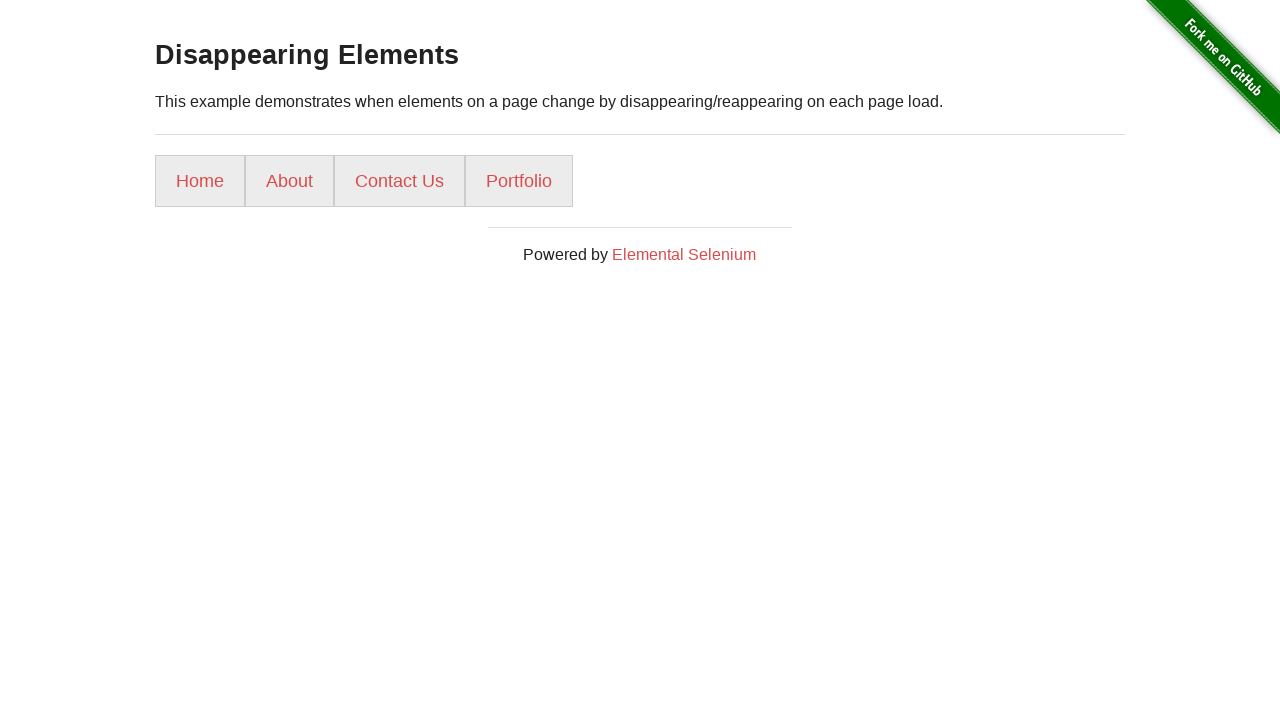

Reloaded page (iteration 6 of 6)
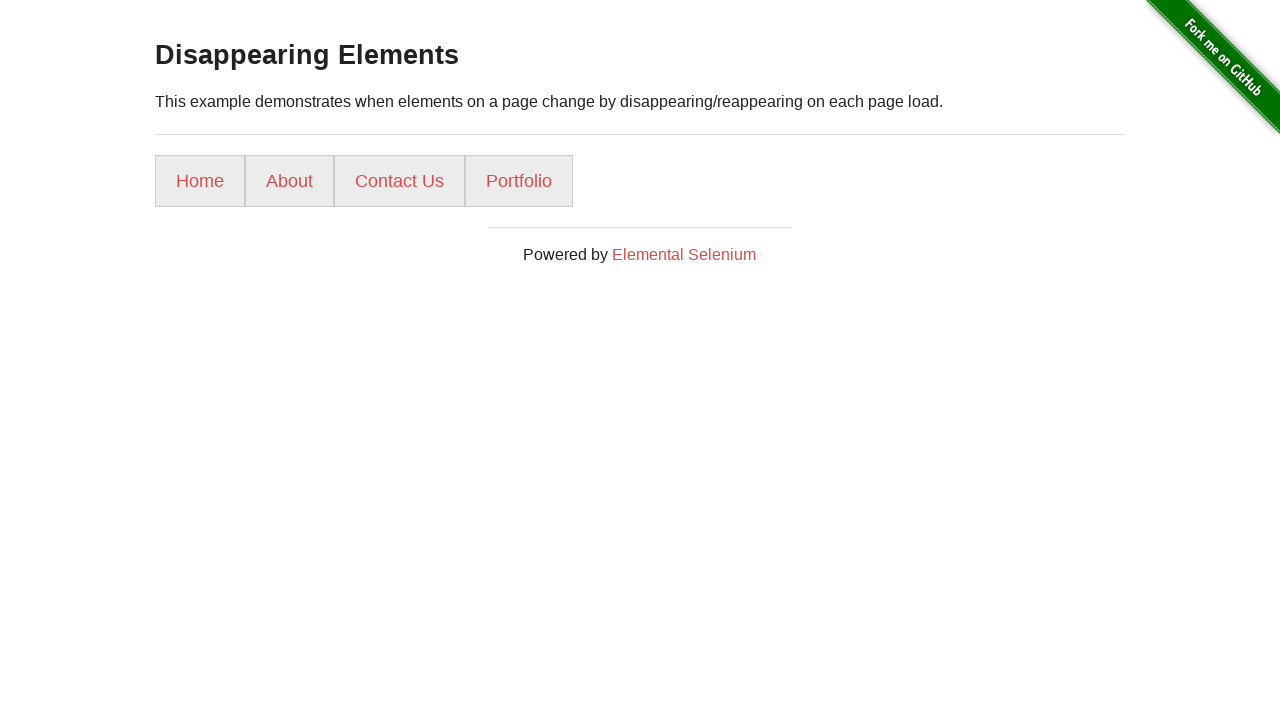

Located Gallery buttons on page (iteration 6 of 6)
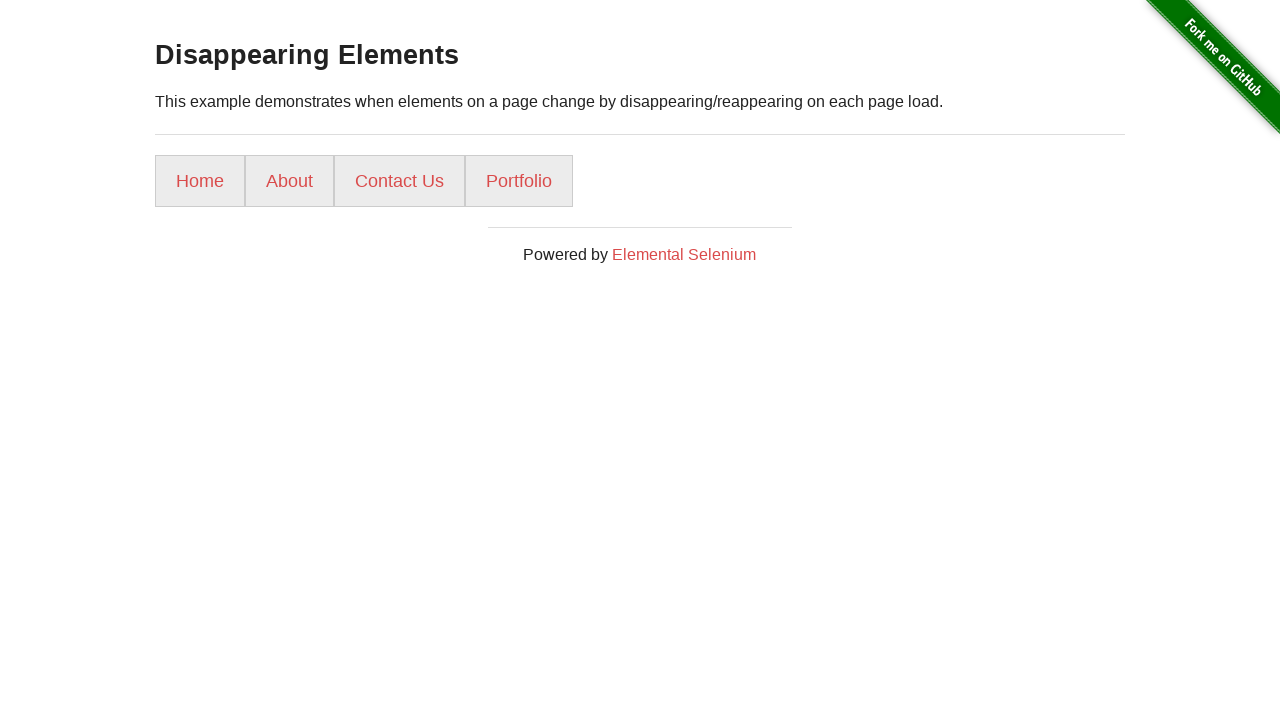

Counted 0 Gallery button(s) - total count: 1
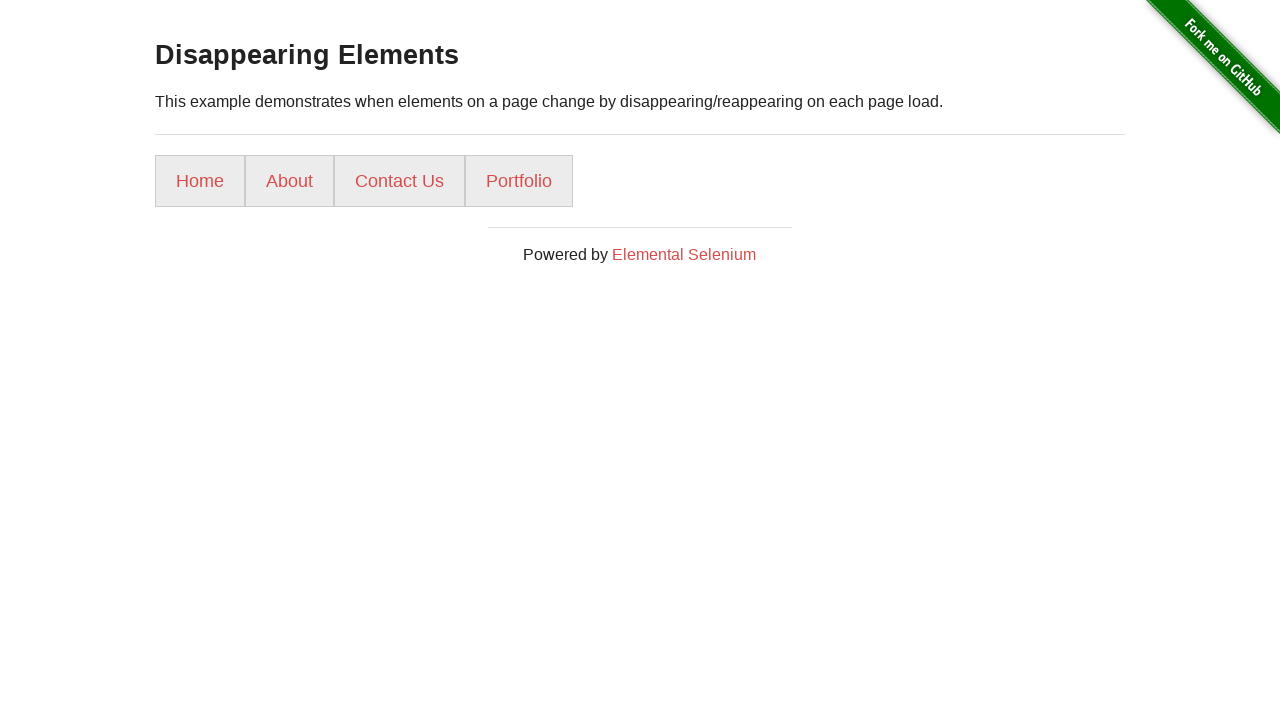

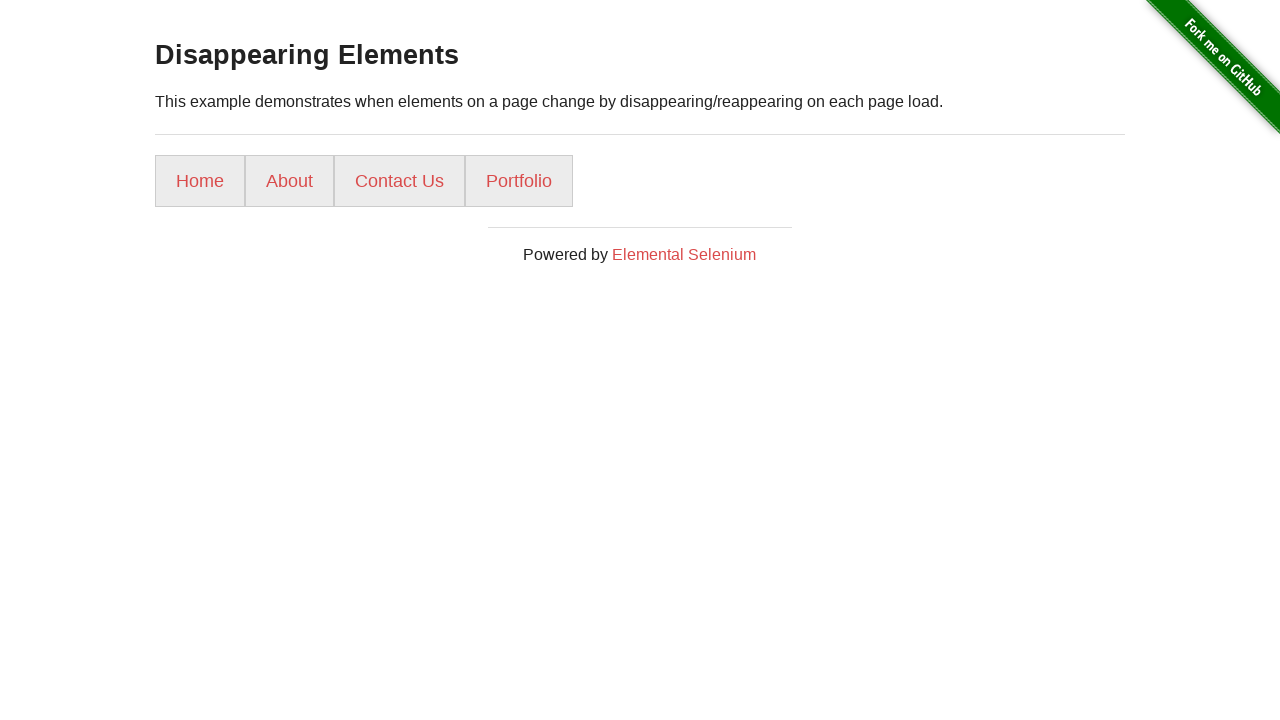